Tests table row addition functionality by adding 5 new rows with form data (name, department, phone) to a dynamic table

Starting URL: https://www.tutorialrepublic.com/snippets/bootstrap/table-with-add-and-delete-row-feature.php

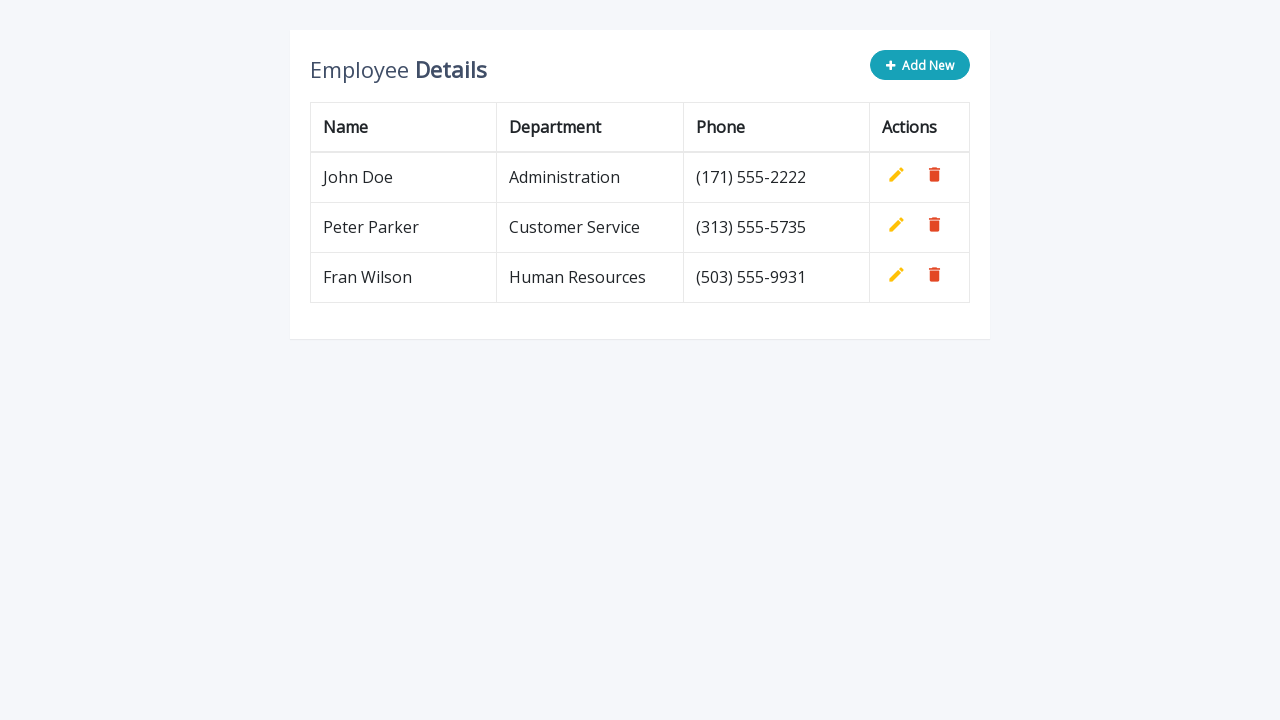

Clicked Add New button to create row at (920, 65) on xpath=//button[@type='button']
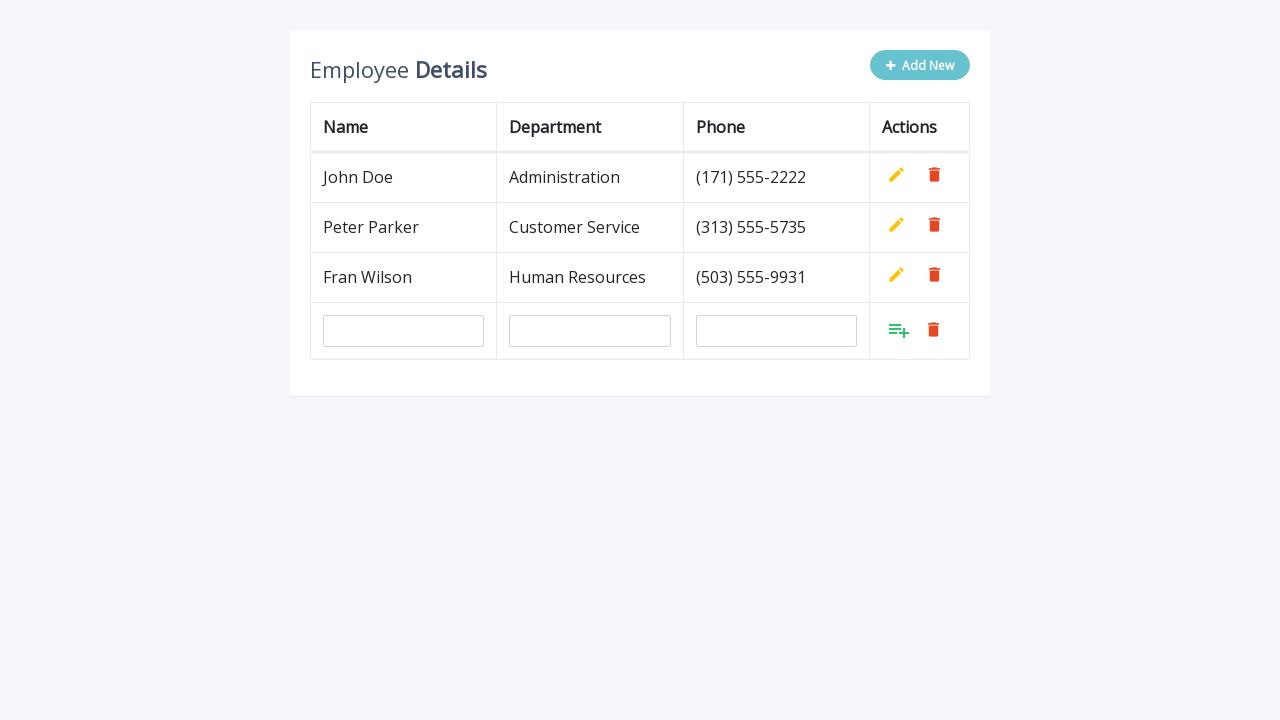

Located the last (newly added) table row
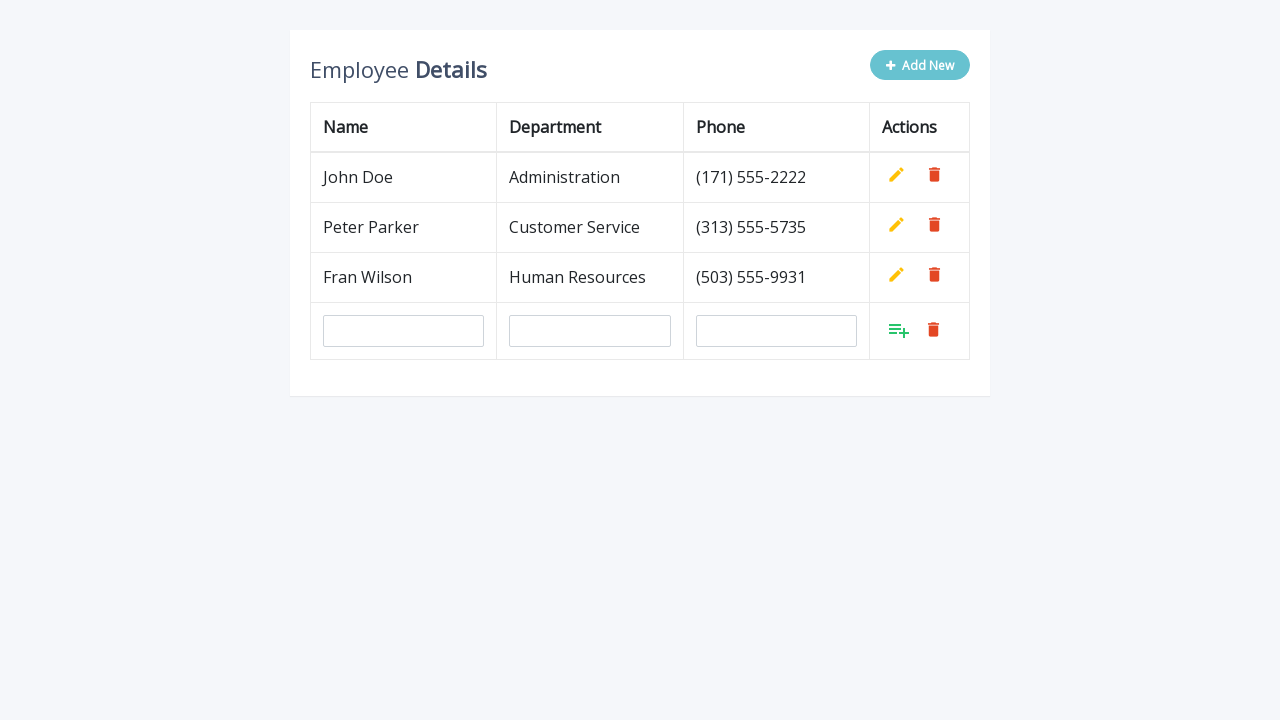

Filled name field with 'Ime' on xpath=//table//tbody/tr[last()] >> input[name='name']
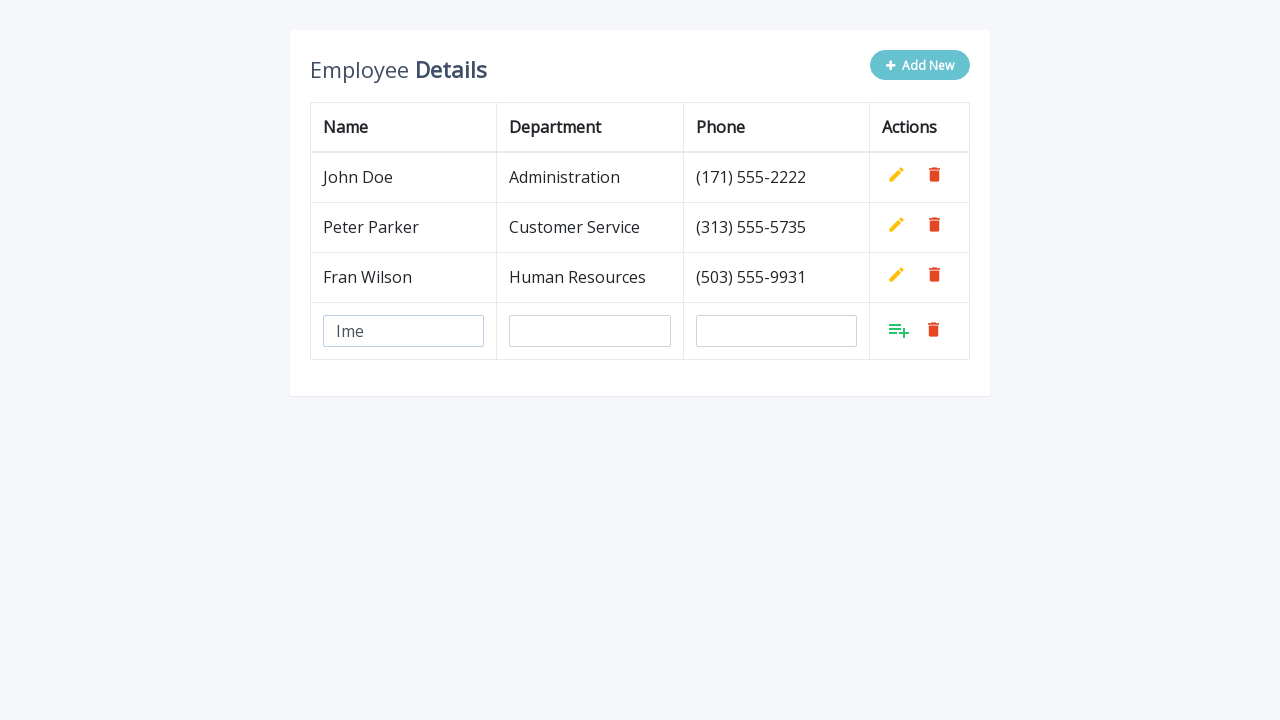

Filled department field with 'Odeljenje' on xpath=//table//tbody/tr[last()] >> input[name='department']
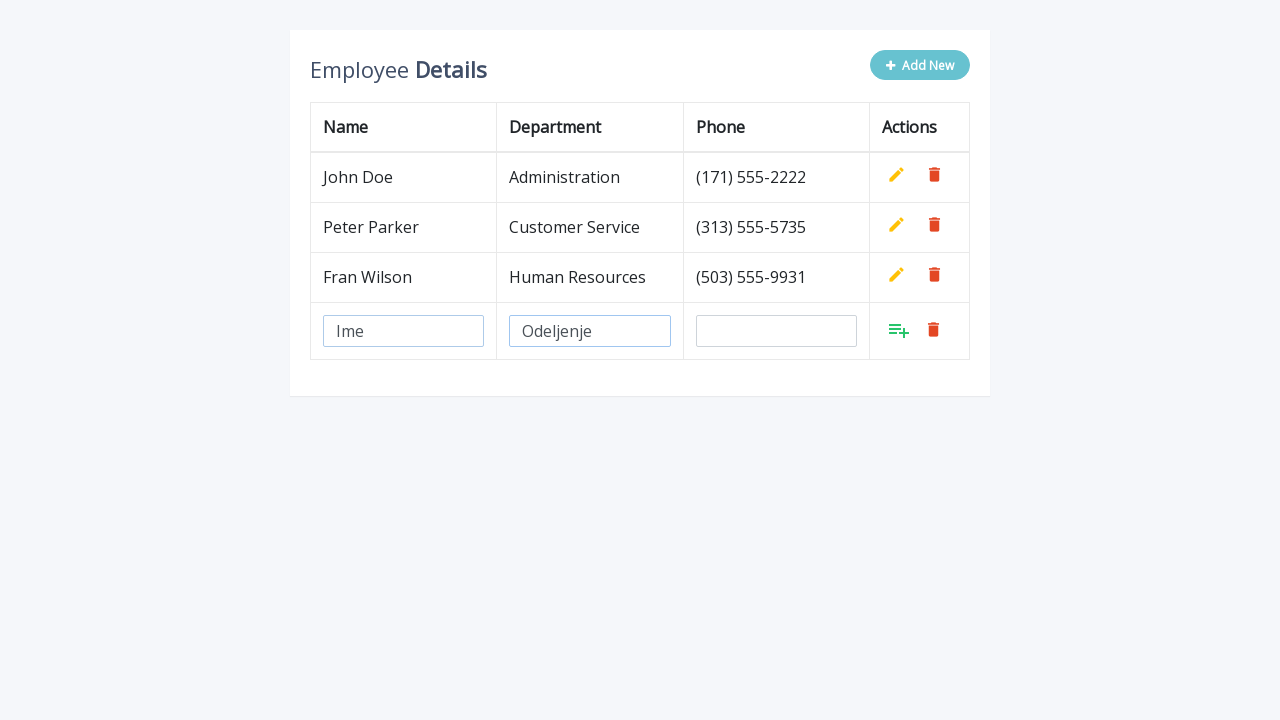

Filled phone field with '123456789' on xpath=//table//tbody/tr[last()] >> input[name='phone']
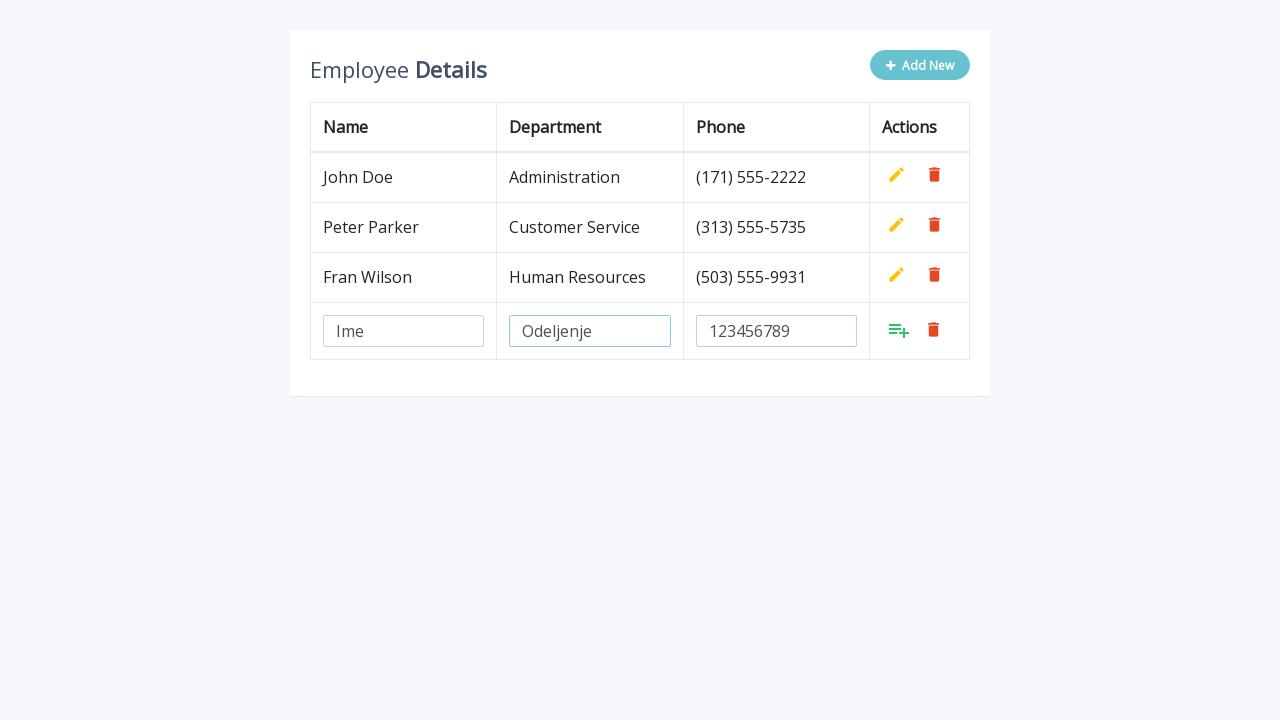

Clicked the Add button to confirm row entry at (899, 330) on xpath=//table//tbody/tr[last()] >> .add
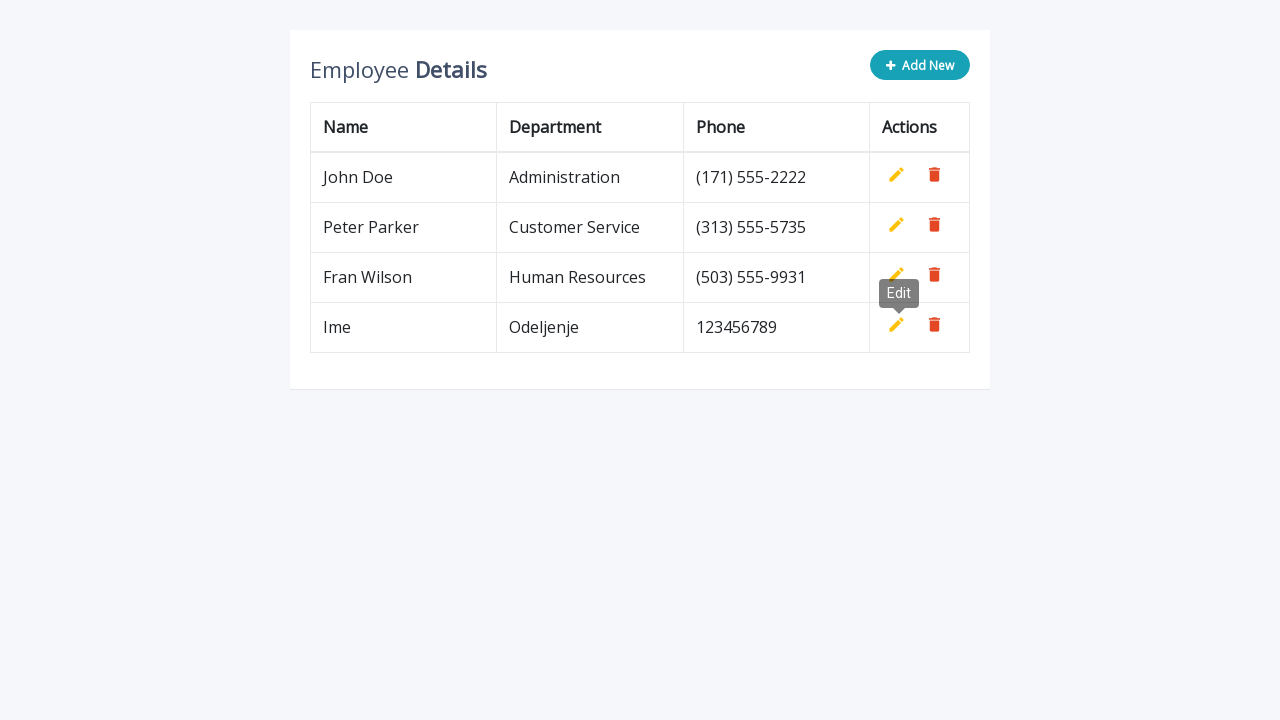

Waited 500ms before next iteration
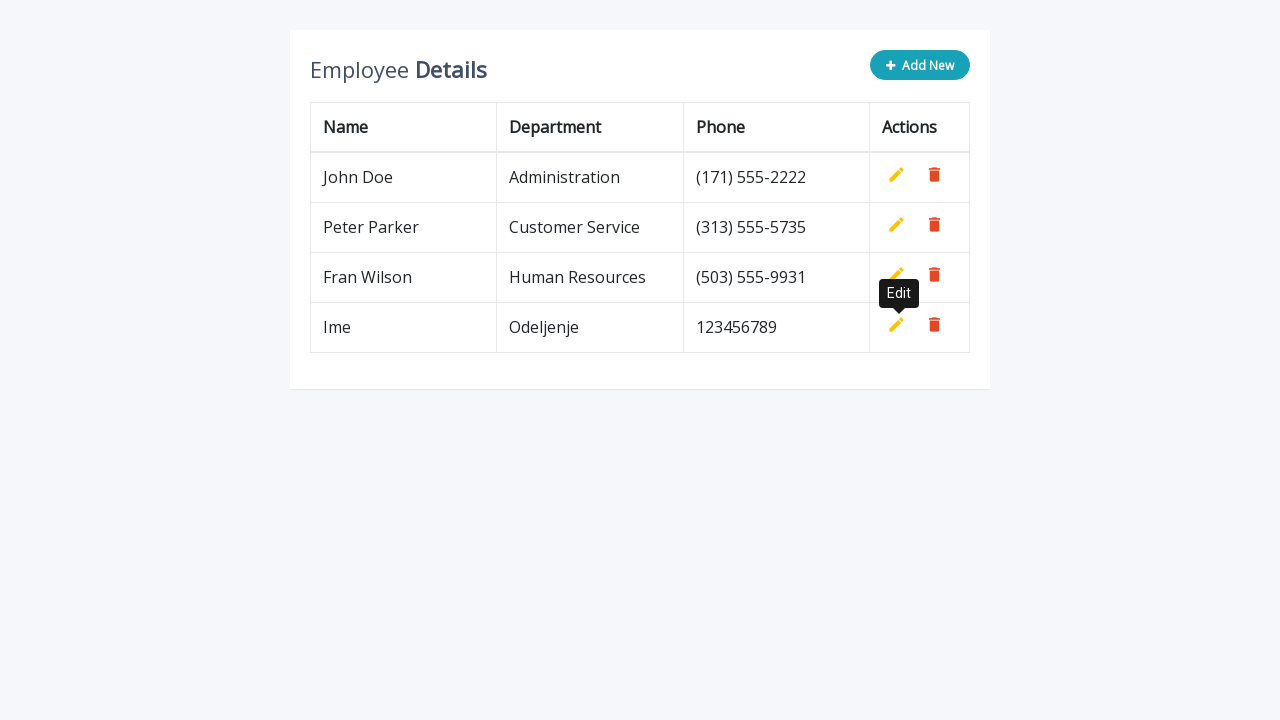

Clicked Add New button to create row at (920, 65) on xpath=//button[@type='button']
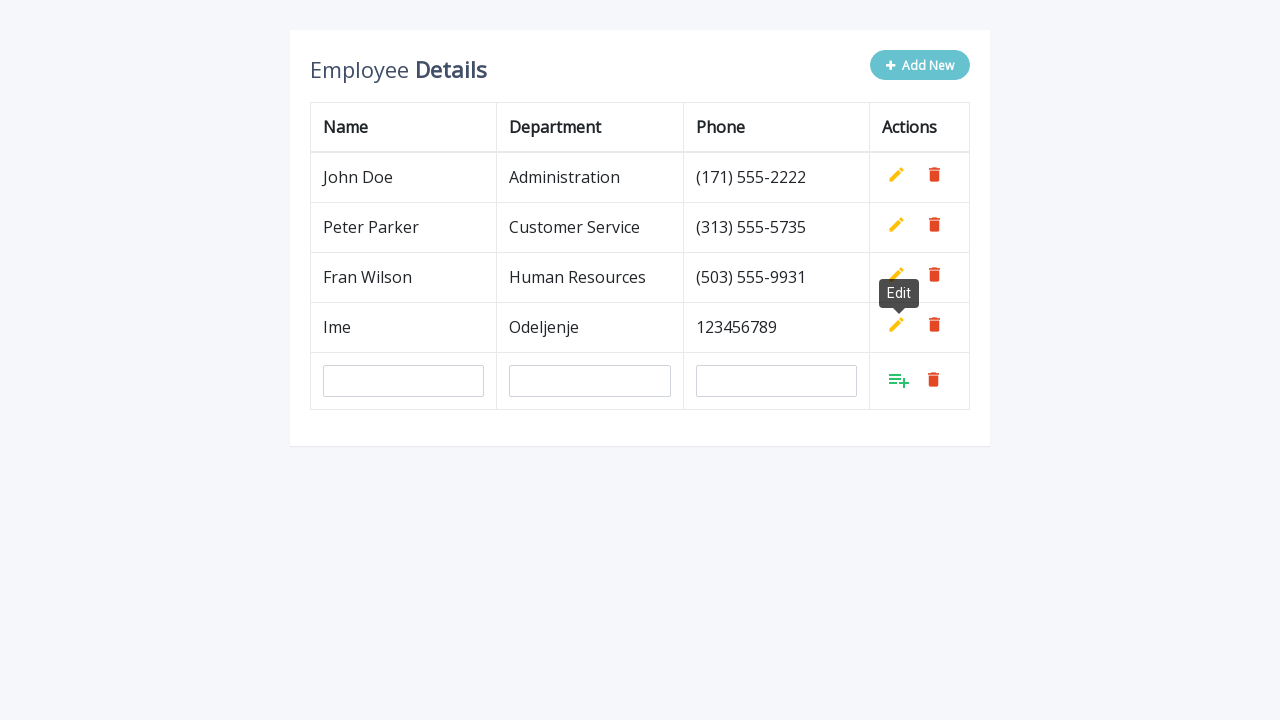

Located the last (newly added) table row
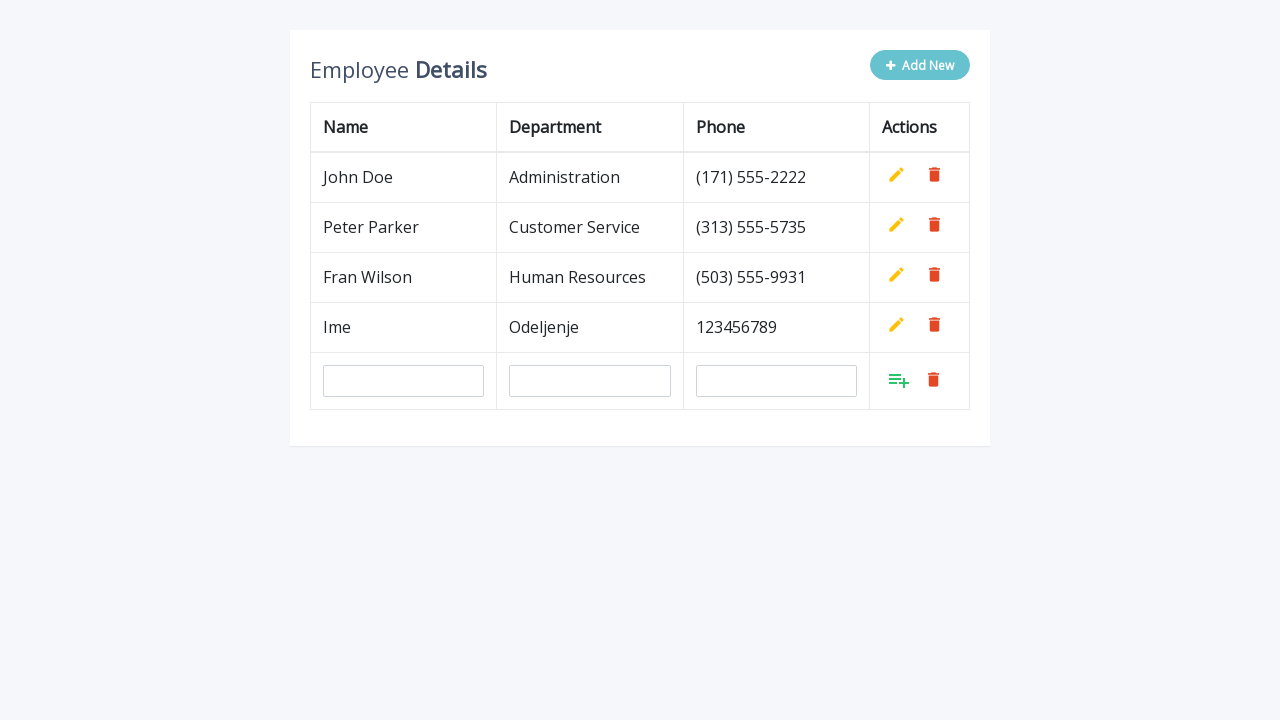

Filled name field with 'Ime' on xpath=//table//tbody/tr[last()] >> input[name='name']
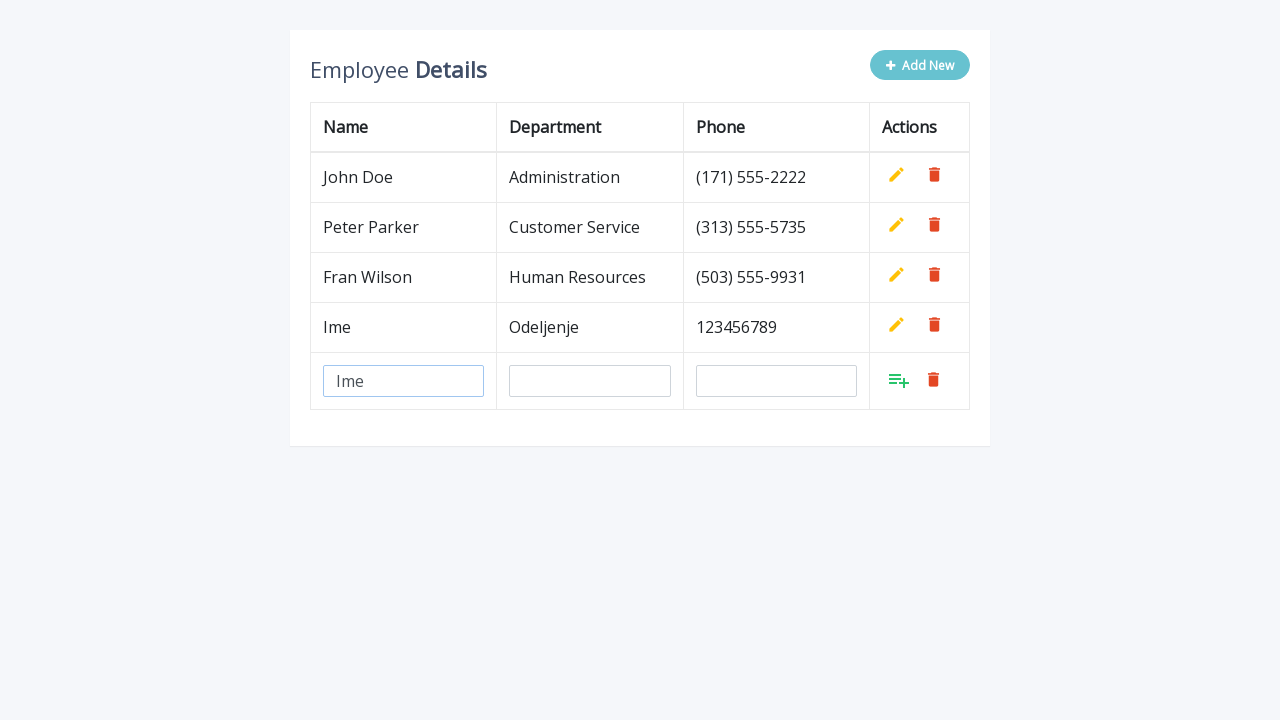

Filled department field with 'Odeljenje' on xpath=//table//tbody/tr[last()] >> input[name='department']
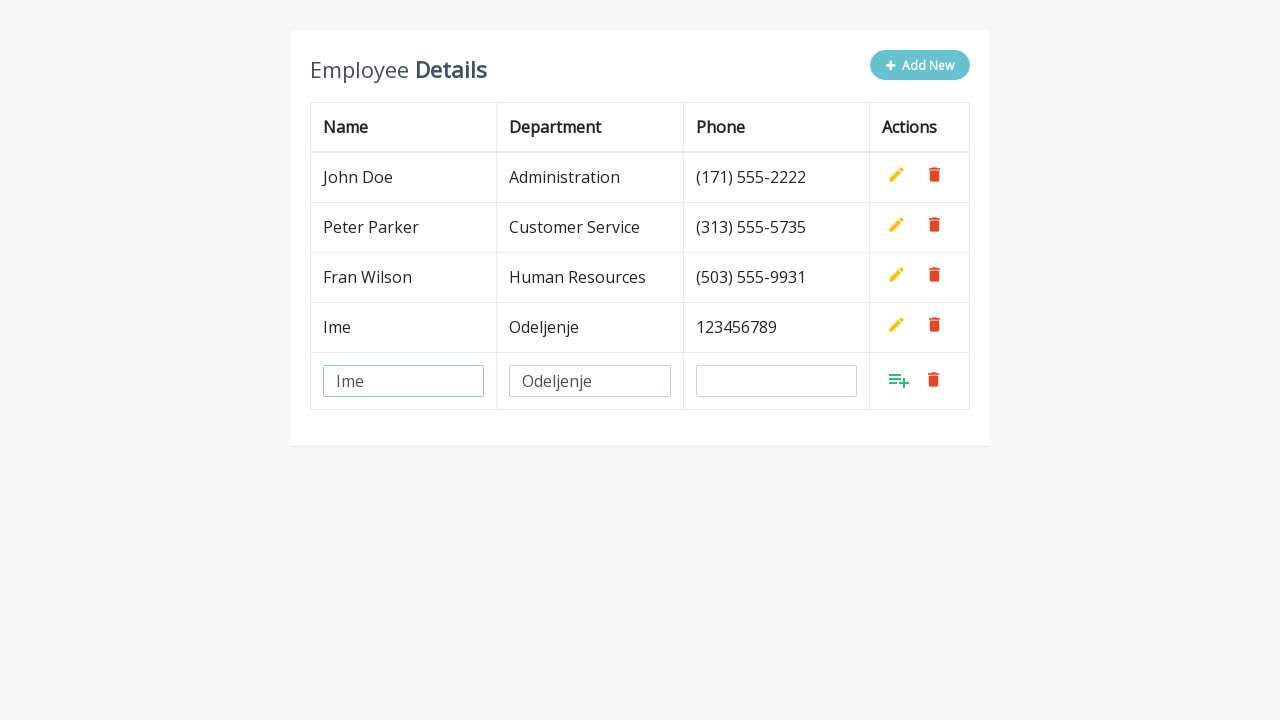

Filled phone field with '123456789' on xpath=//table//tbody/tr[last()] >> input[name='phone']
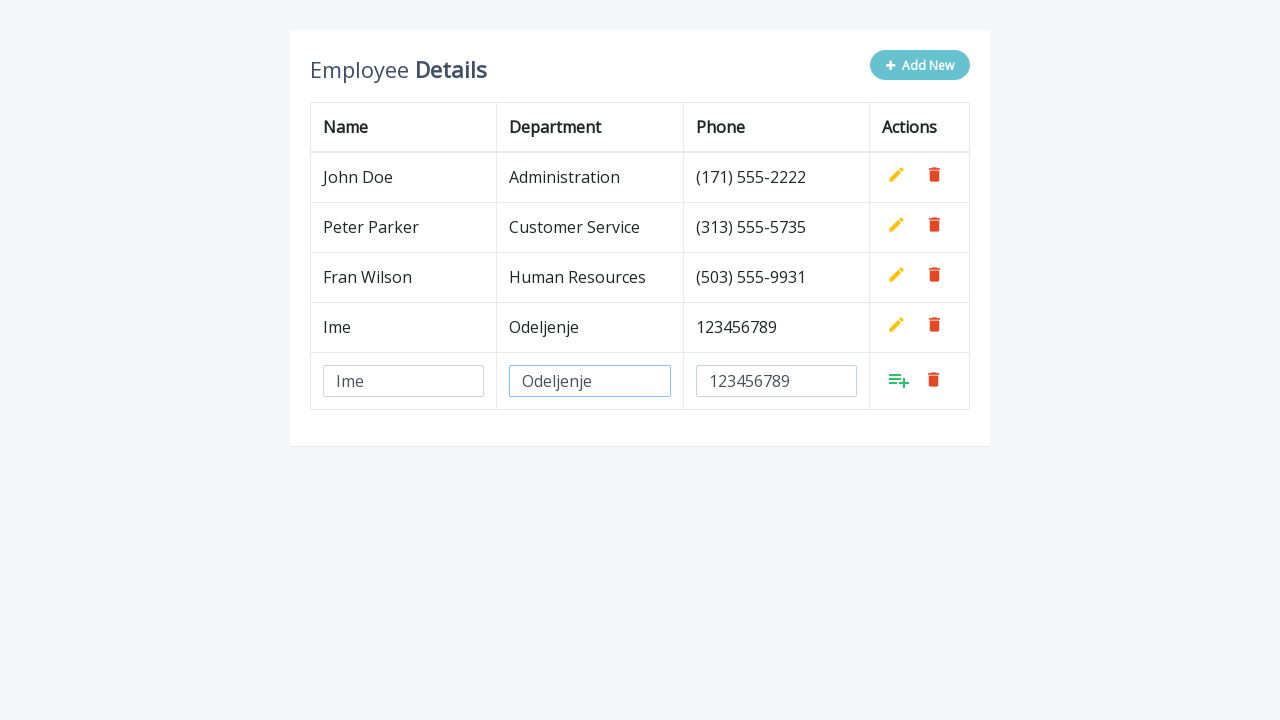

Clicked the Add button to confirm row entry at (899, 380) on xpath=//table//tbody/tr[last()] >> .add
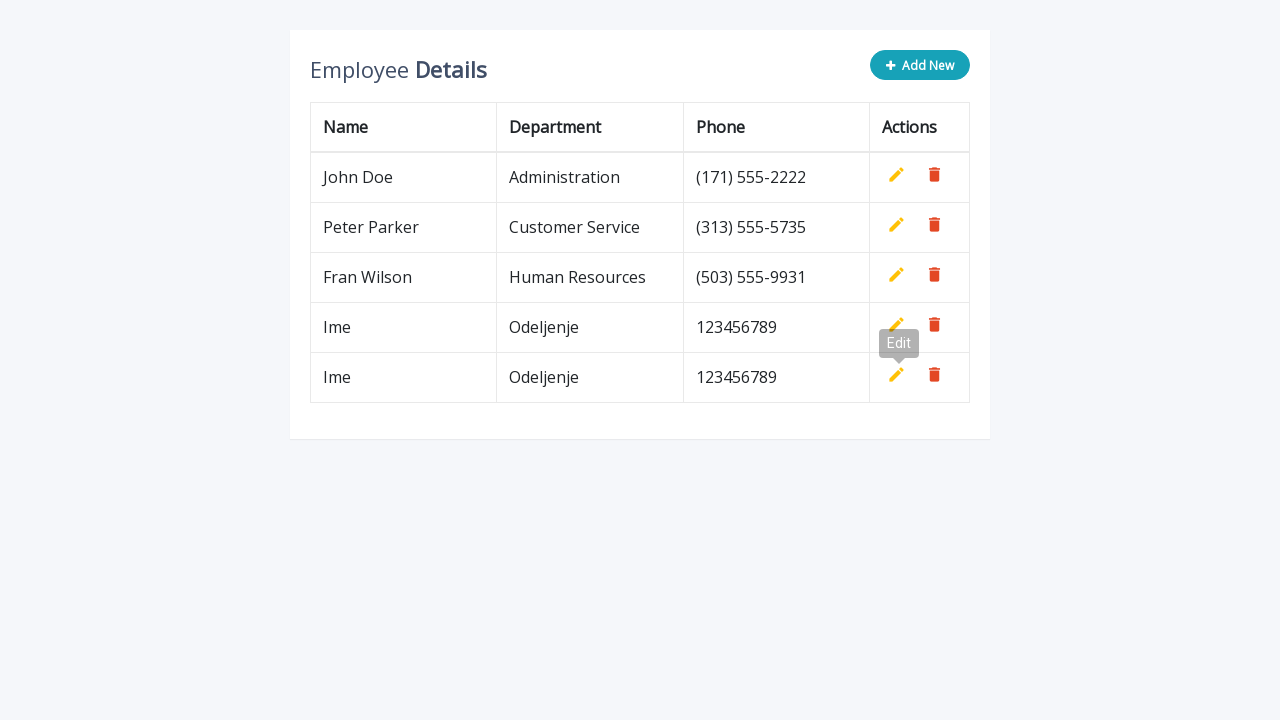

Waited 500ms before next iteration
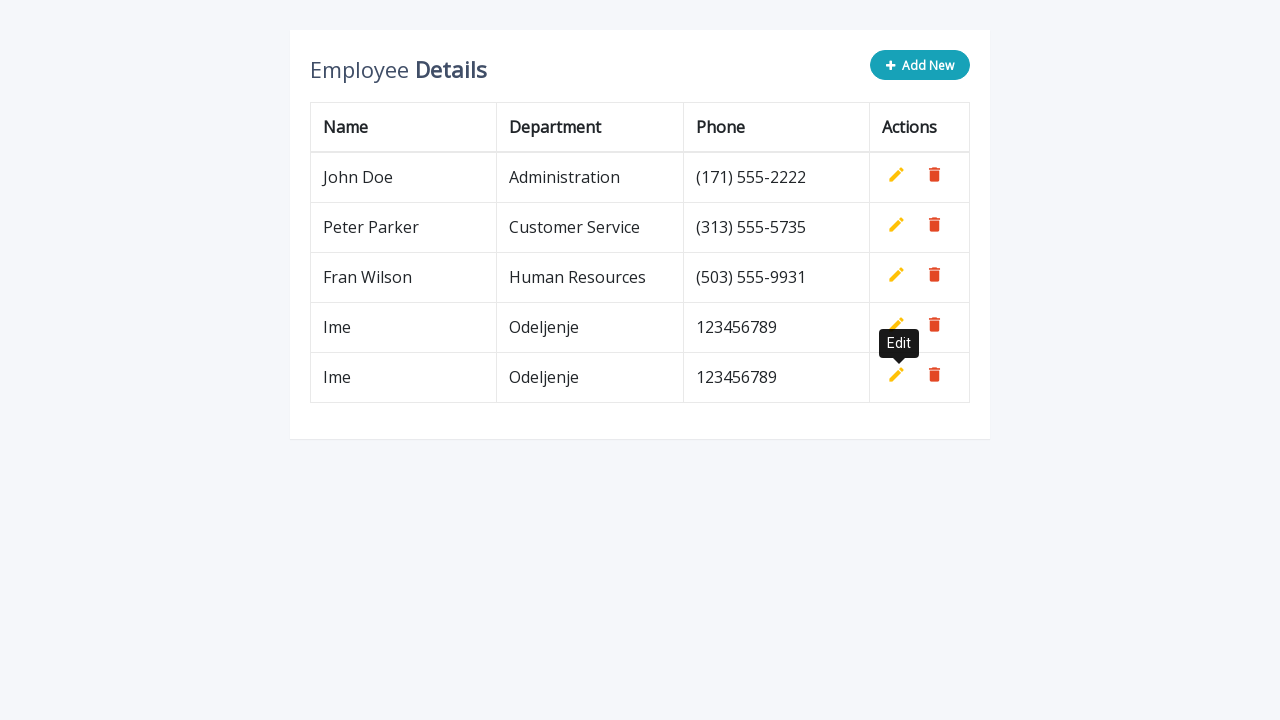

Clicked Add New button to create row at (920, 65) on xpath=//button[@type='button']
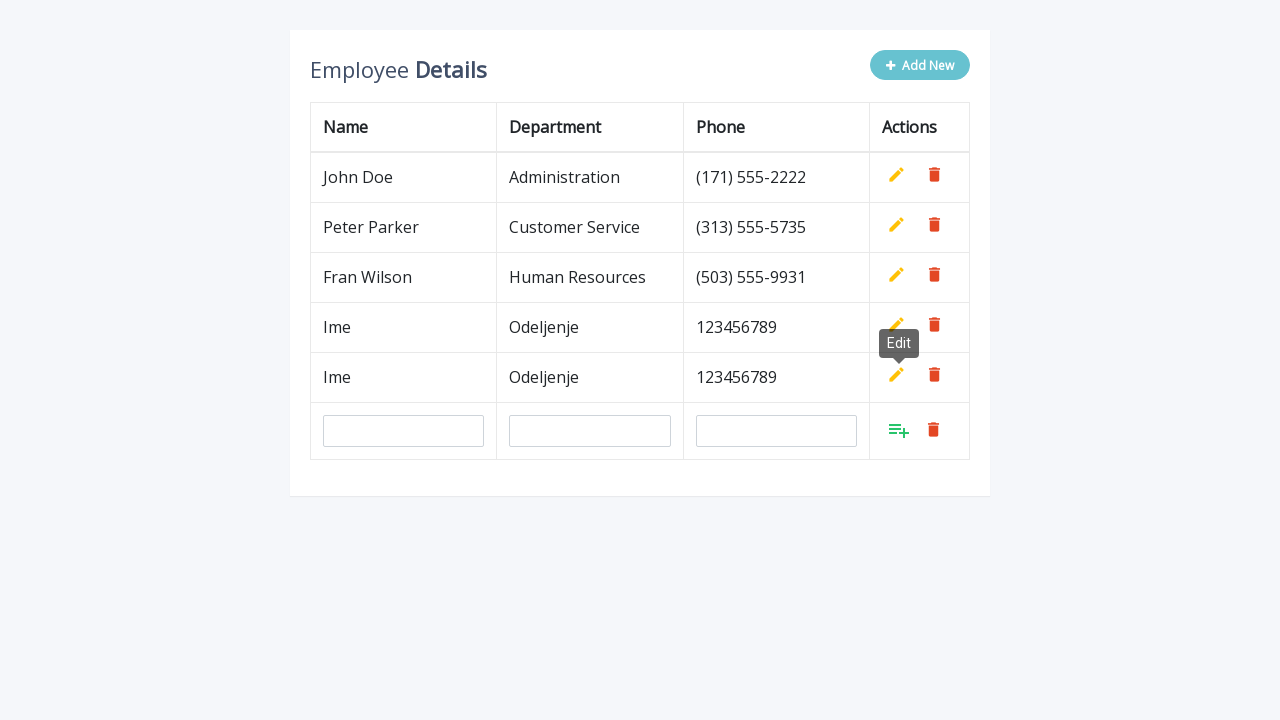

Located the last (newly added) table row
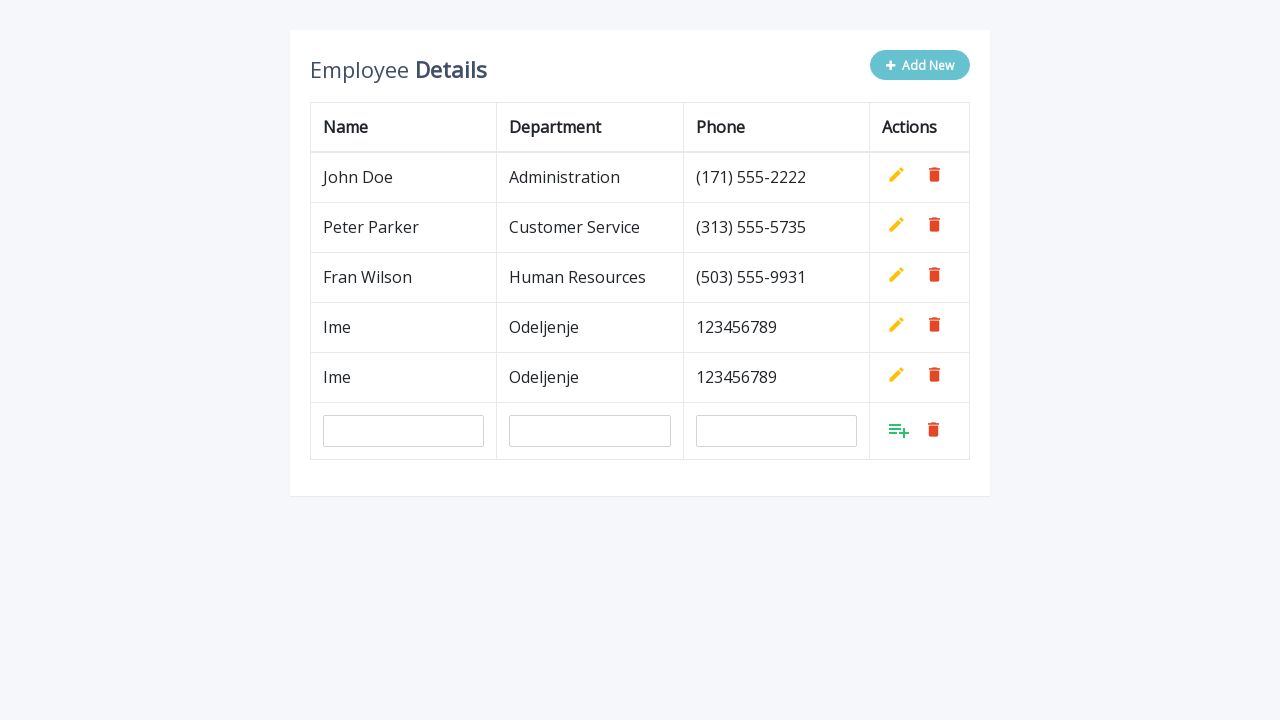

Filled name field with 'Ime' on xpath=//table//tbody/tr[last()] >> input[name='name']
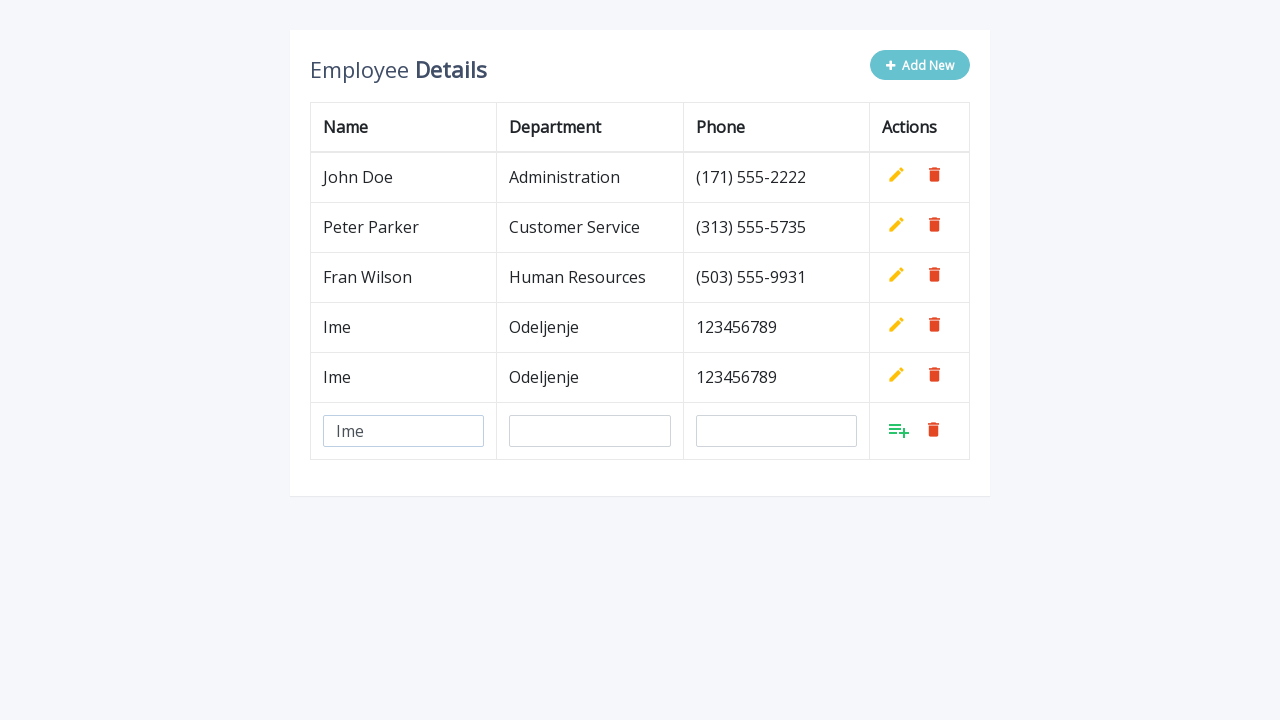

Filled department field with 'Odeljenje' on xpath=//table//tbody/tr[last()] >> input[name='department']
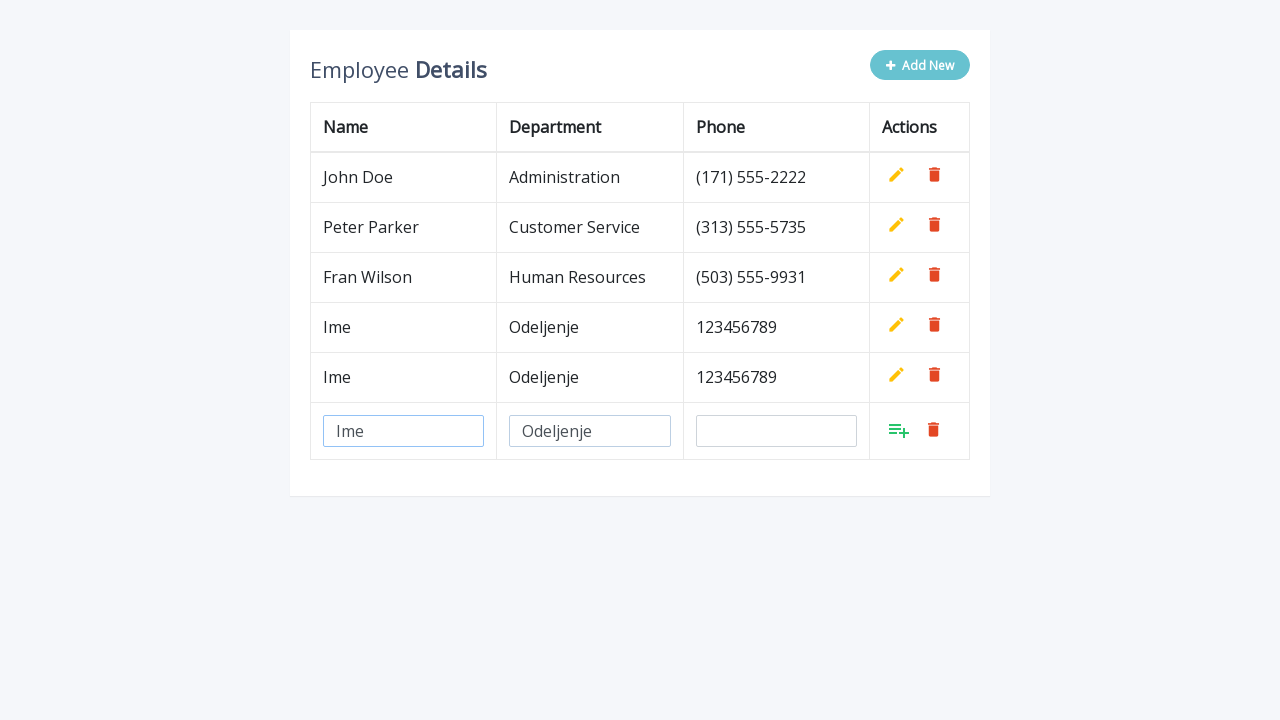

Filled phone field with '123456789' on xpath=//table//tbody/tr[last()] >> input[name='phone']
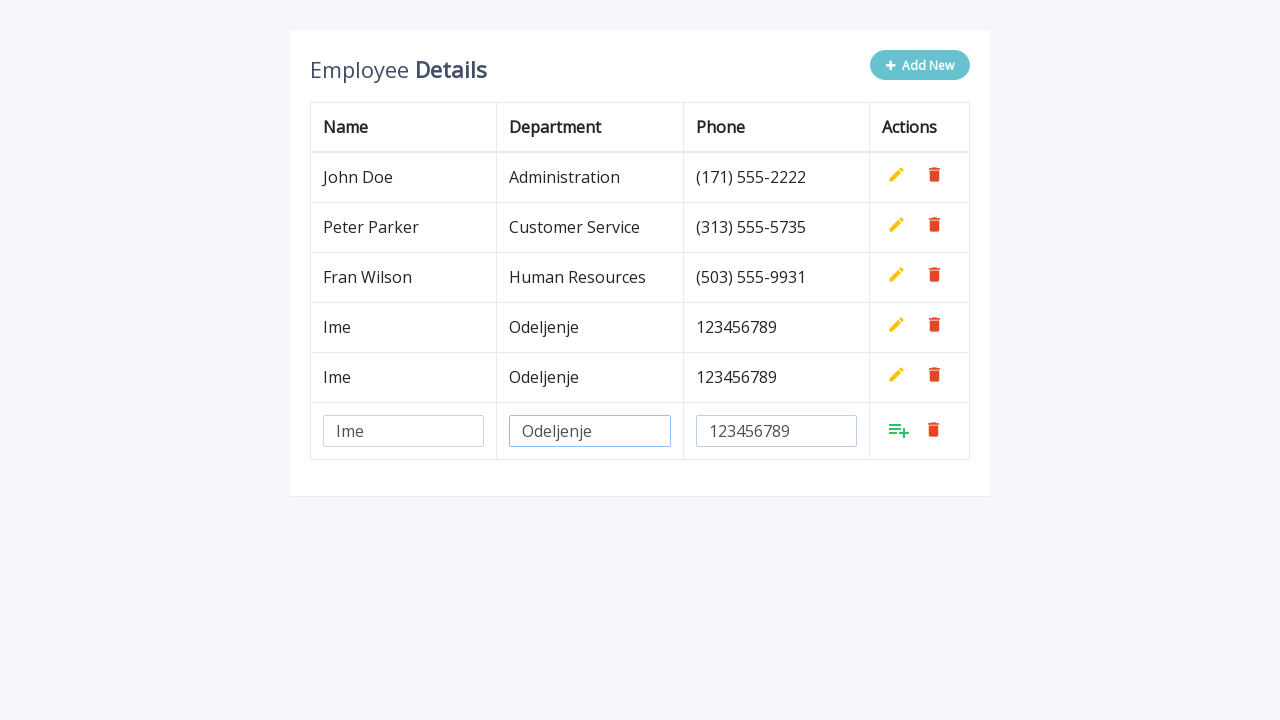

Clicked the Add button to confirm row entry at (899, 430) on xpath=//table//tbody/tr[last()] >> .add
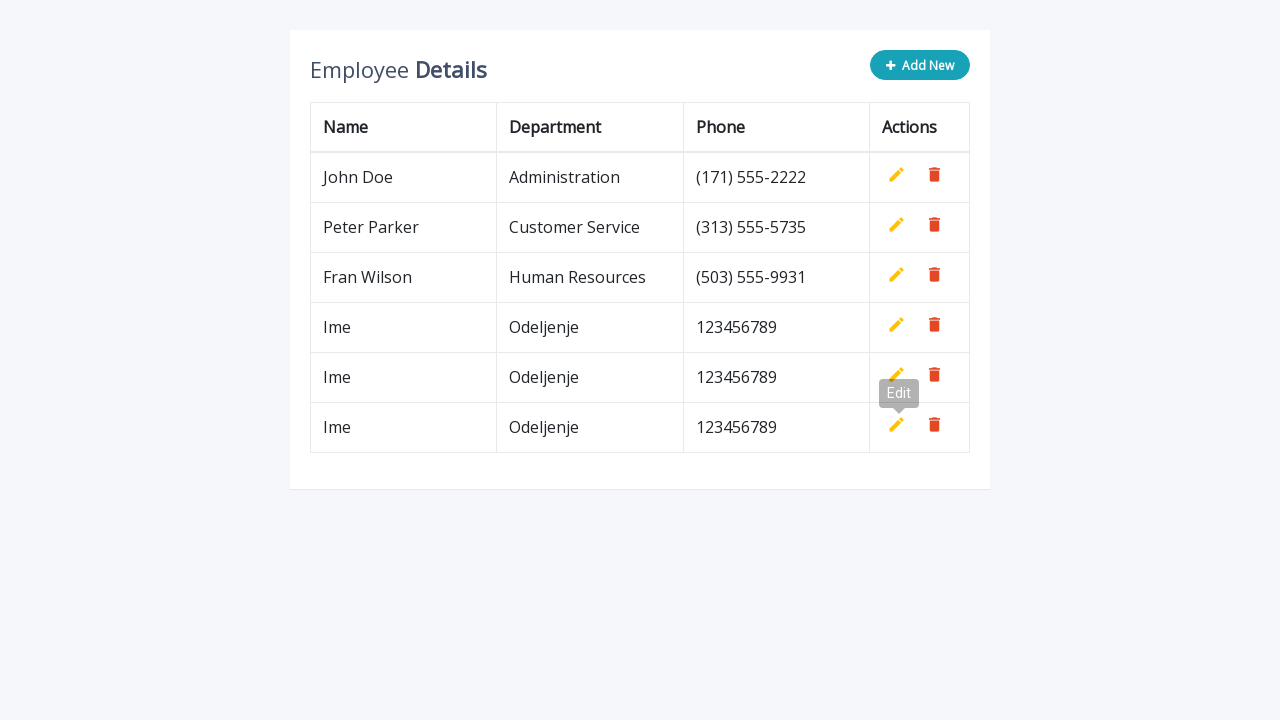

Waited 500ms before next iteration
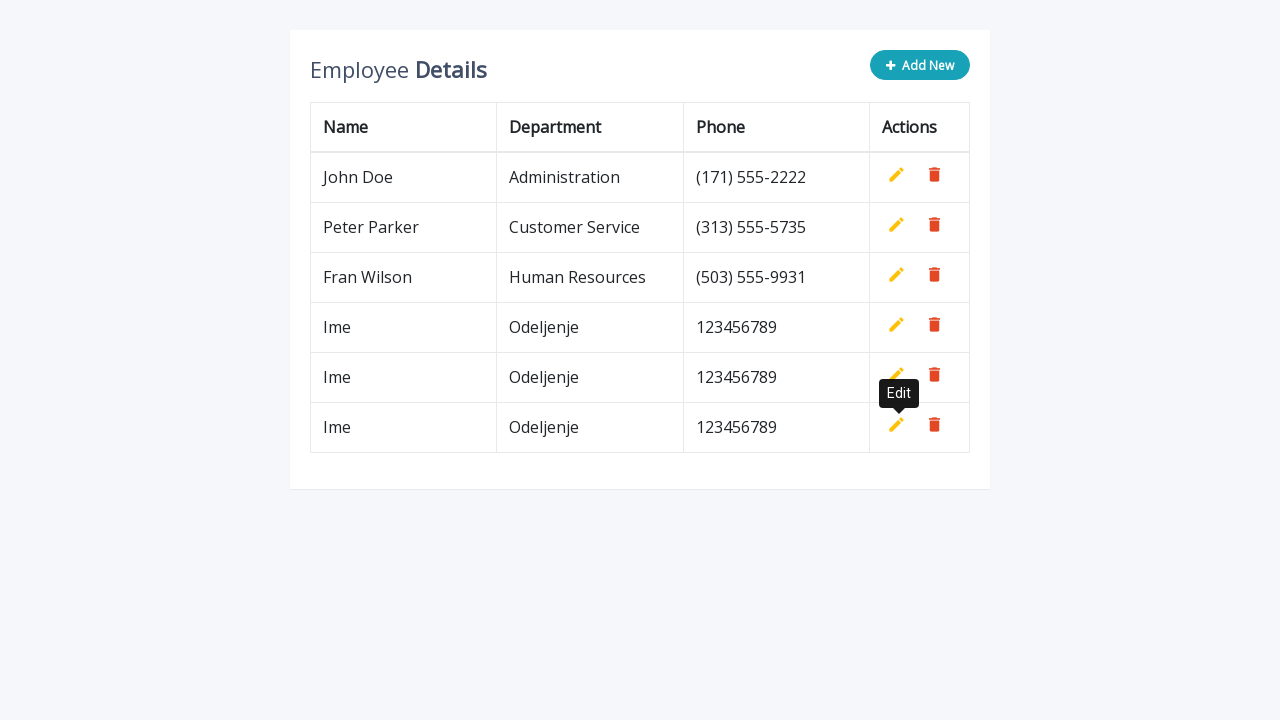

Clicked Add New button to create row at (920, 65) on xpath=//button[@type='button']
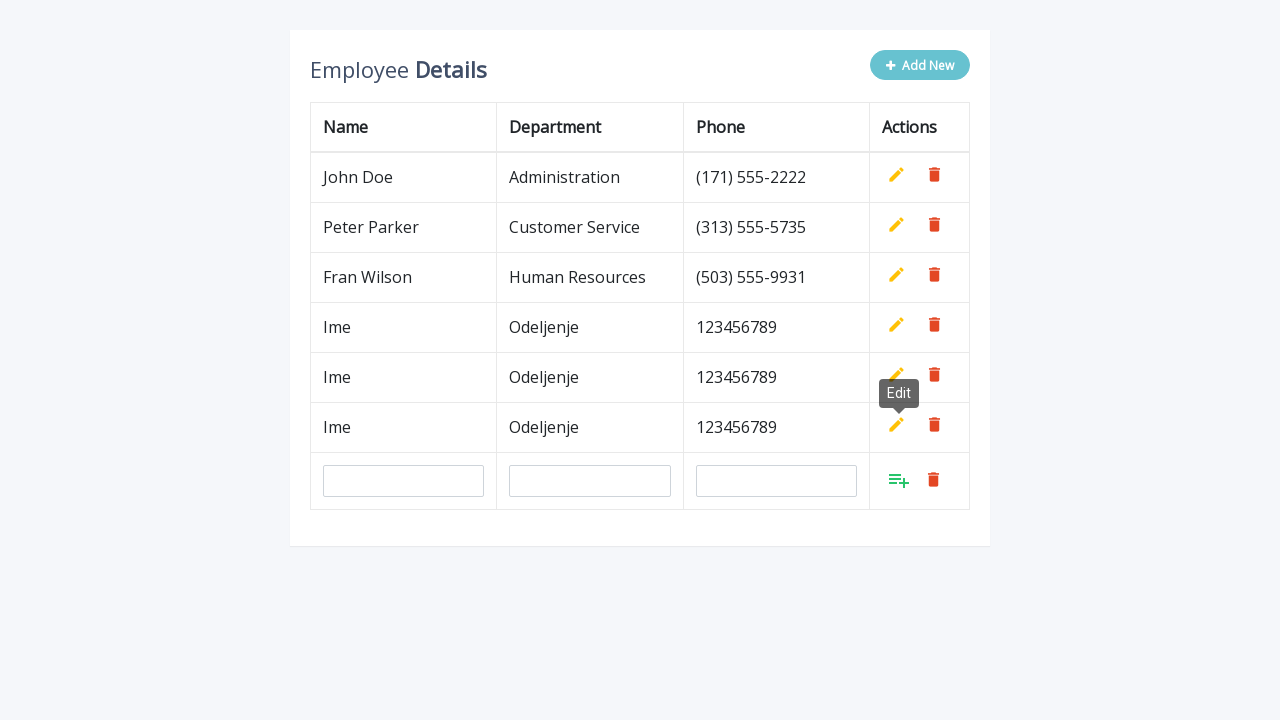

Located the last (newly added) table row
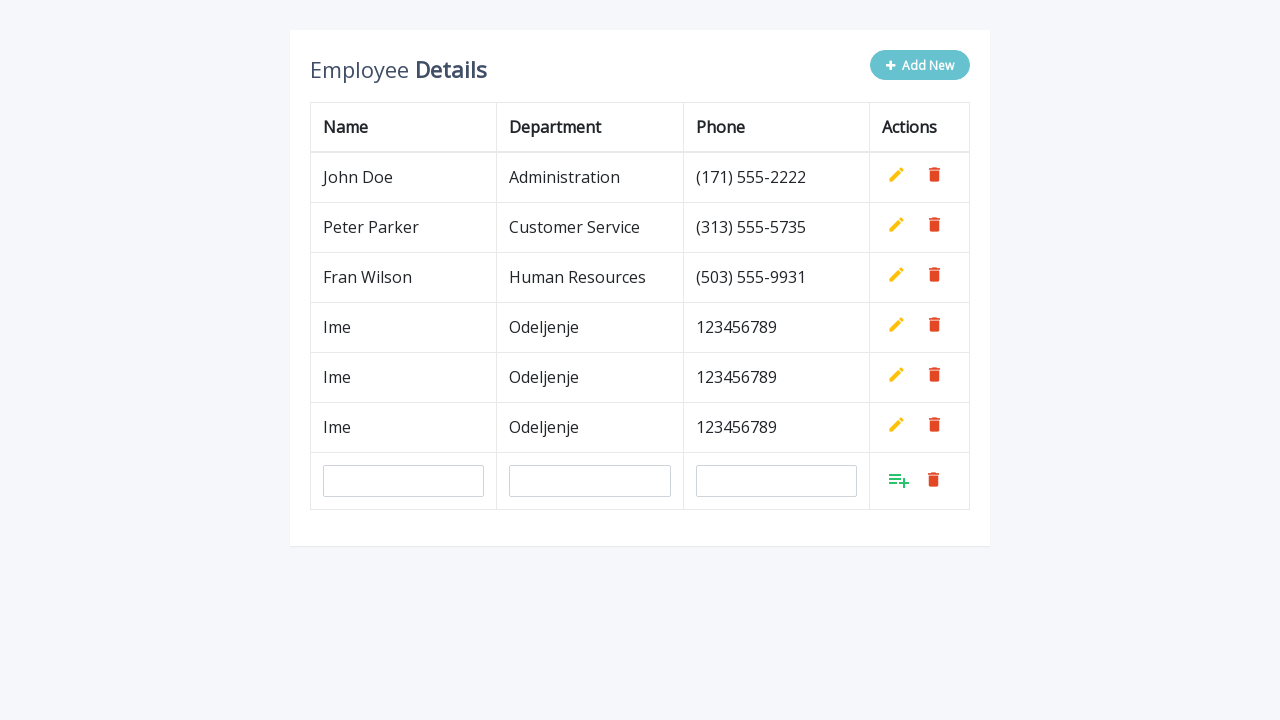

Filled name field with 'Ime' on xpath=//table//tbody/tr[last()] >> input[name='name']
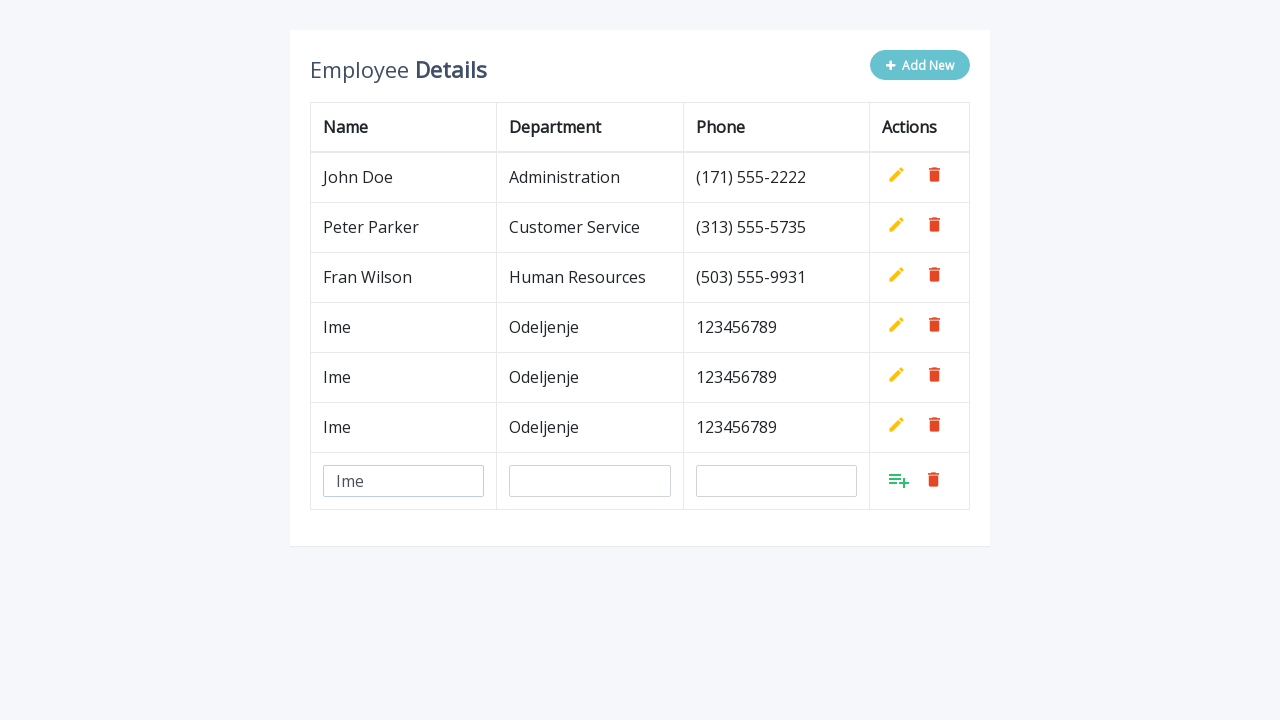

Filled department field with 'Odeljenje' on xpath=//table//tbody/tr[last()] >> input[name='department']
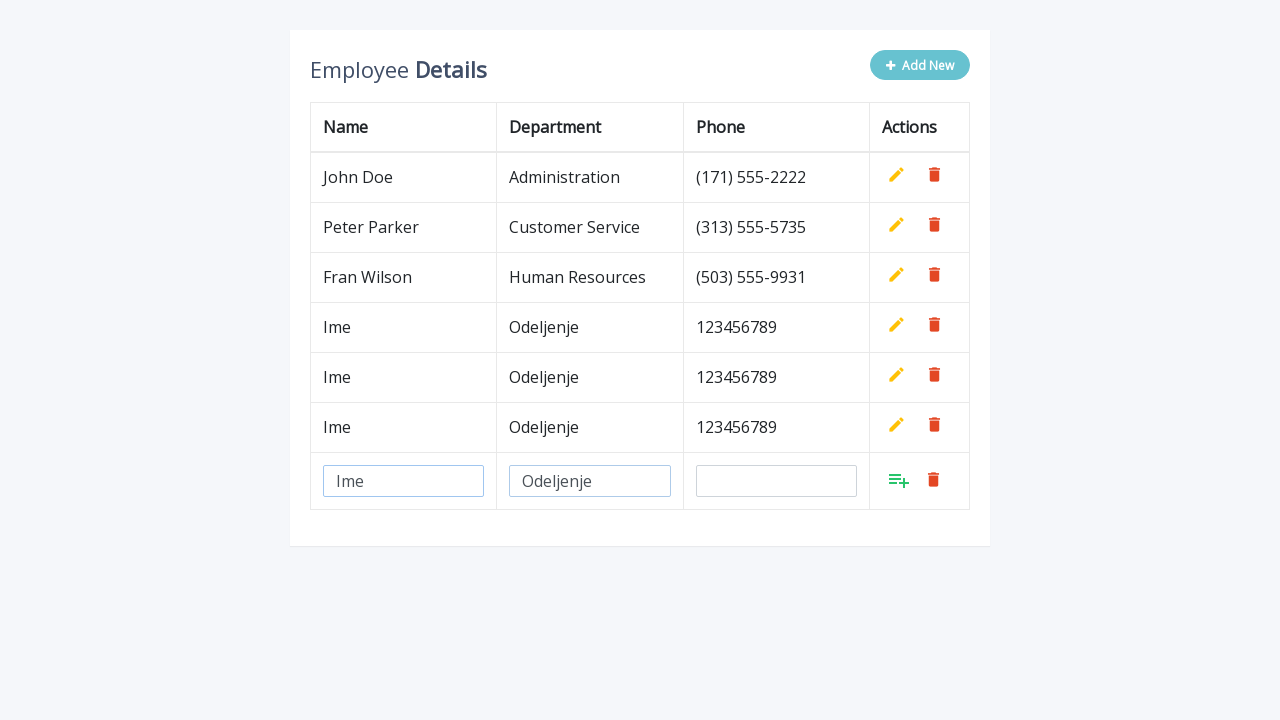

Filled phone field with '123456789' on xpath=//table//tbody/tr[last()] >> input[name='phone']
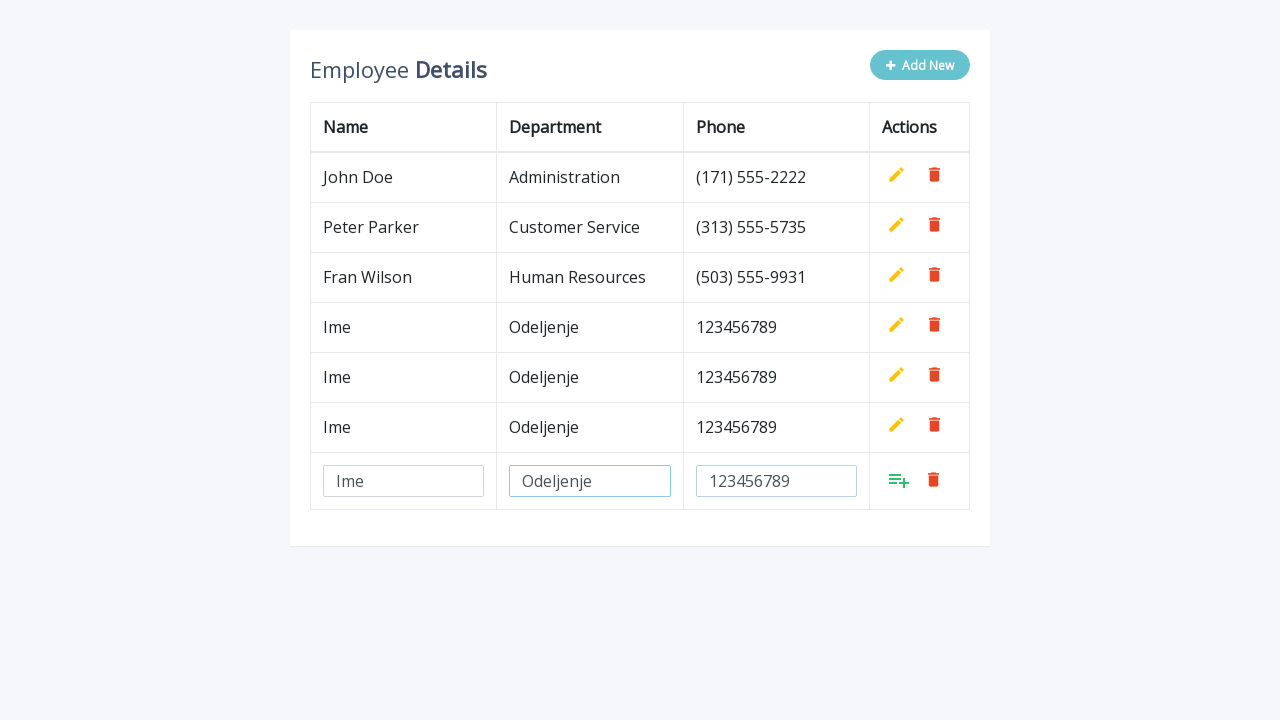

Clicked the Add button to confirm row entry at (899, 480) on xpath=//table//tbody/tr[last()] >> .add
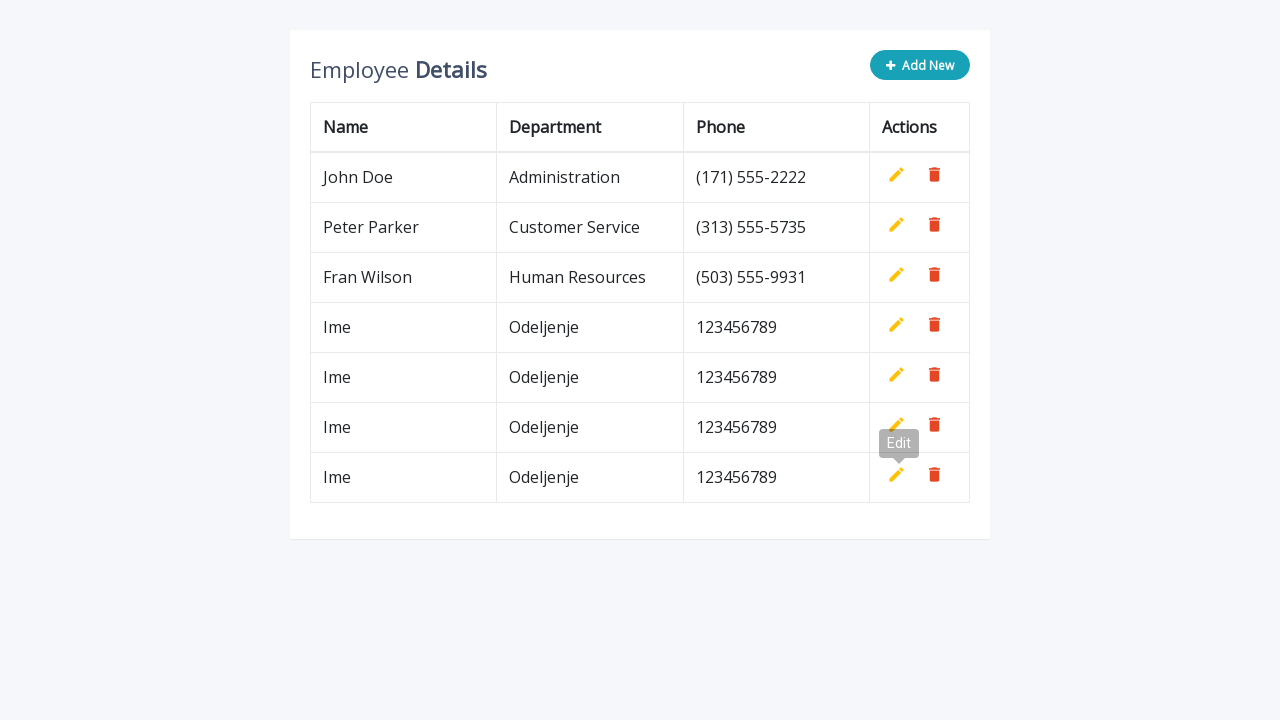

Waited 500ms before next iteration
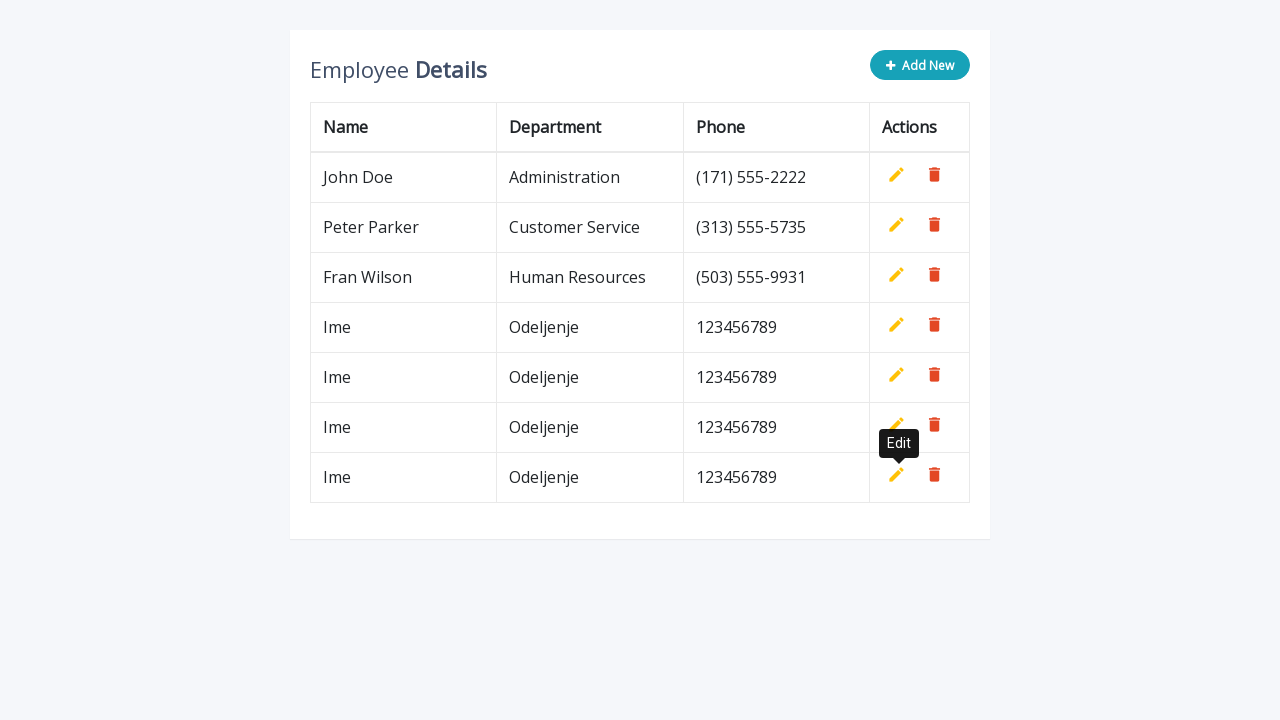

Clicked Add New button to create row at (920, 65) on xpath=//button[@type='button']
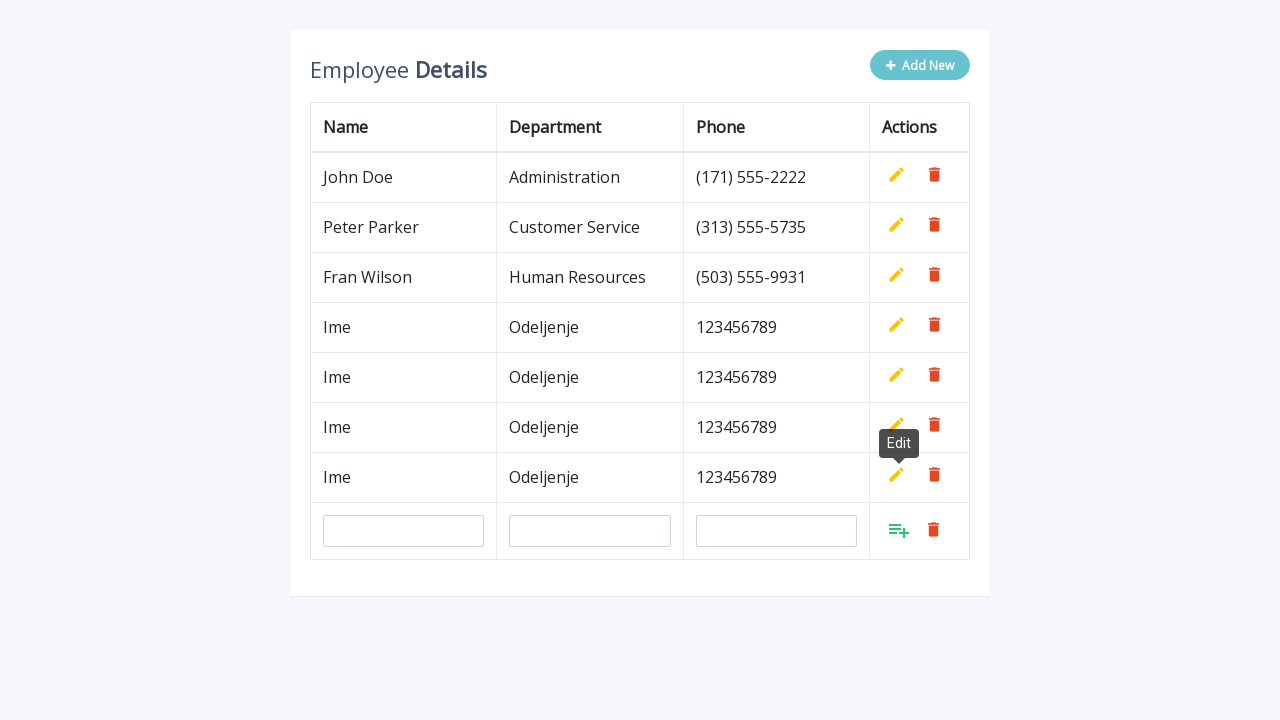

Located the last (newly added) table row
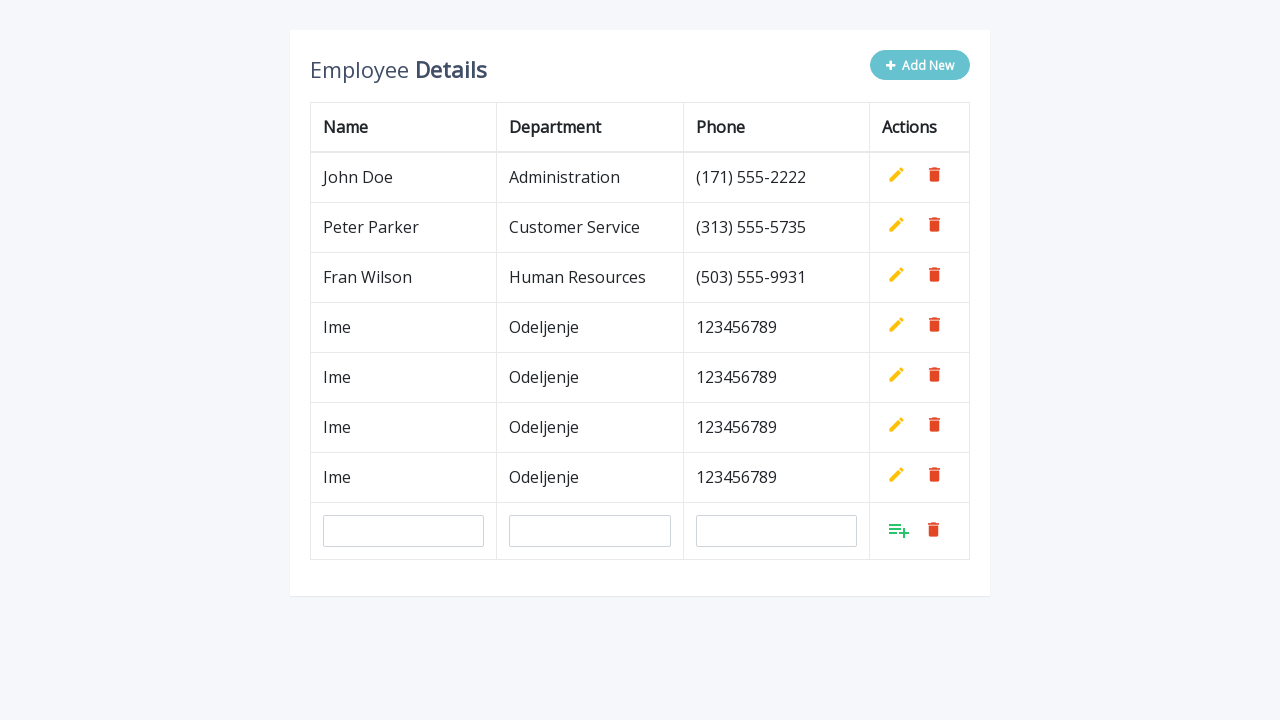

Filled name field with 'Ime' on xpath=//table//tbody/tr[last()] >> input[name='name']
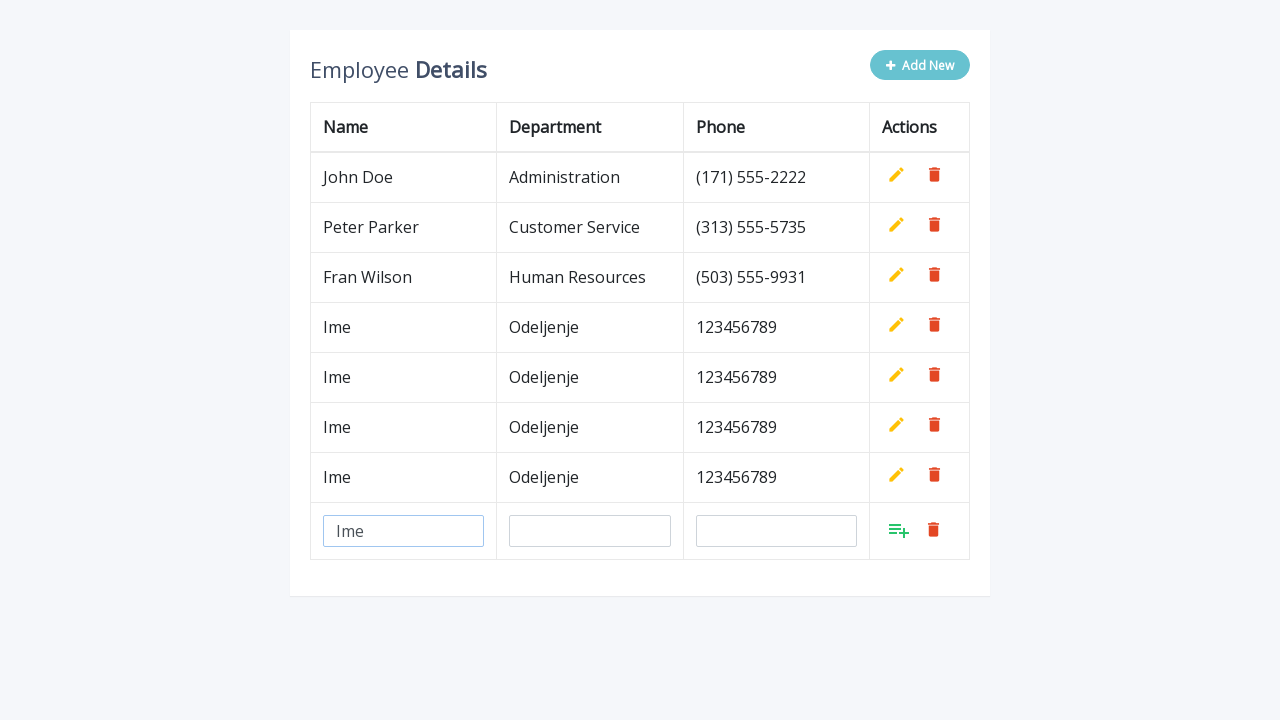

Filled department field with 'Odeljenje' on xpath=//table//tbody/tr[last()] >> input[name='department']
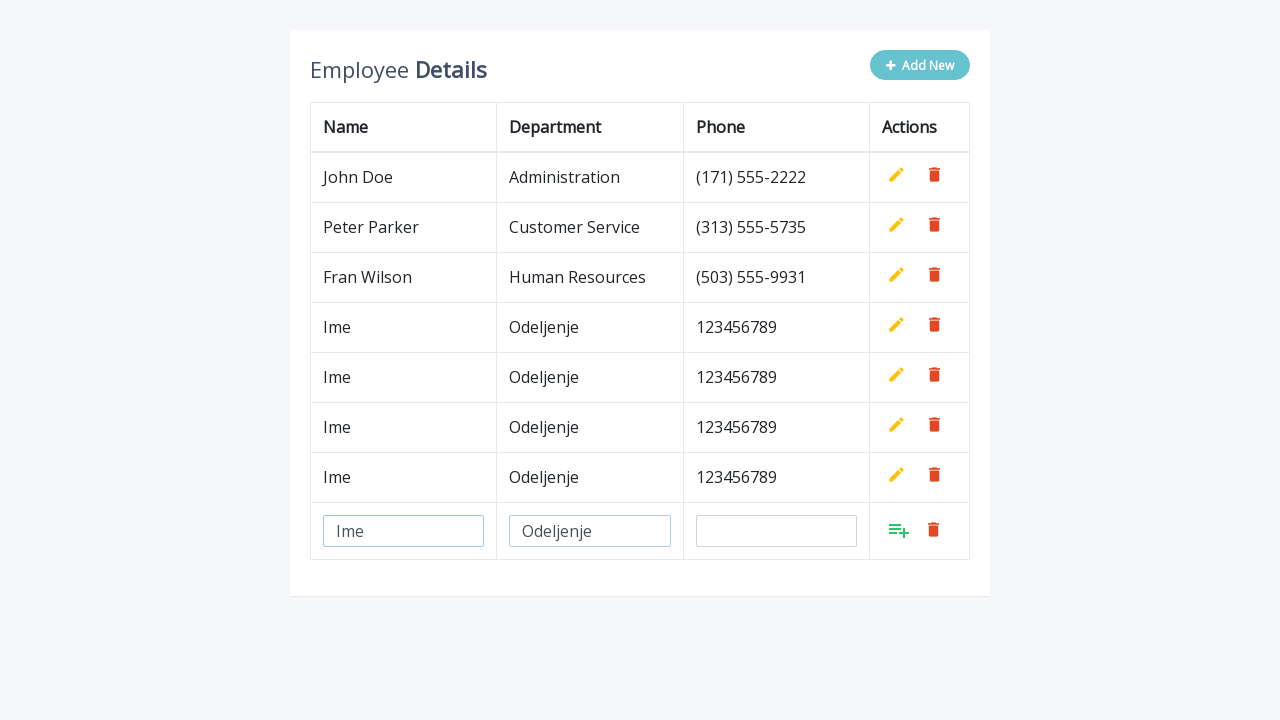

Filled phone field with '123456789' on xpath=//table//tbody/tr[last()] >> input[name='phone']
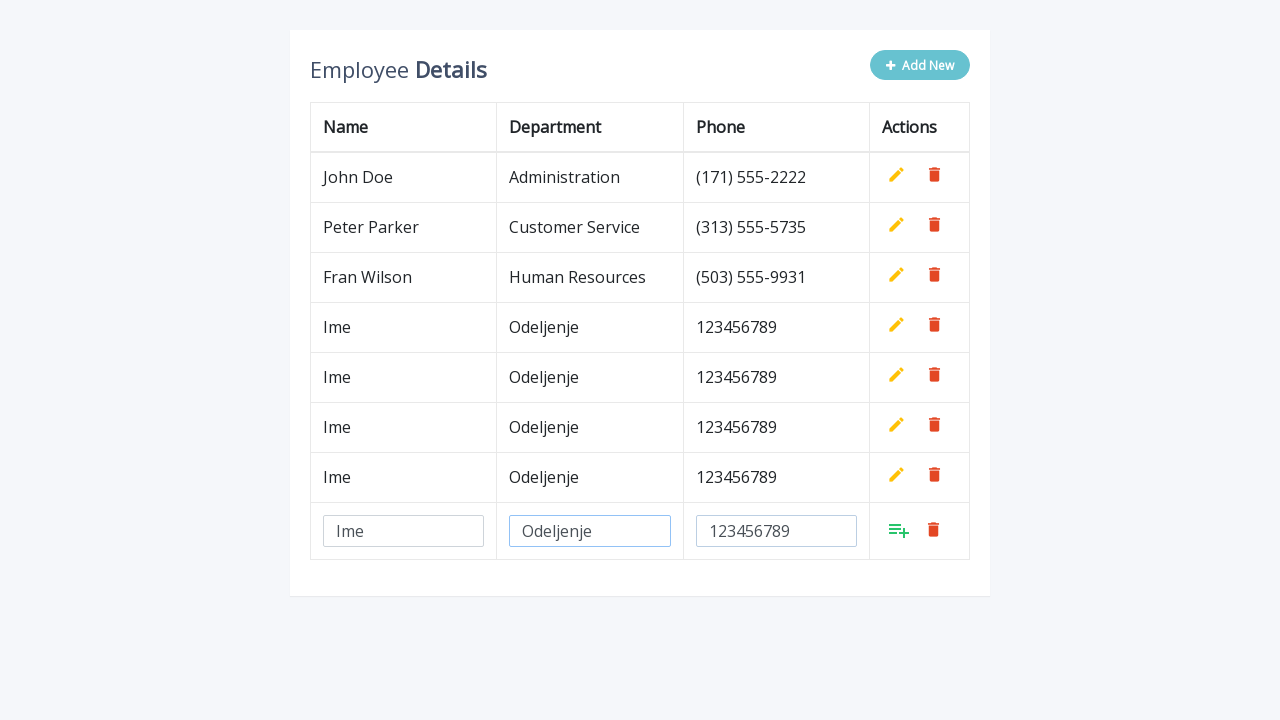

Clicked the Add button to confirm row entry at (899, 530) on xpath=//table//tbody/tr[last()] >> .add
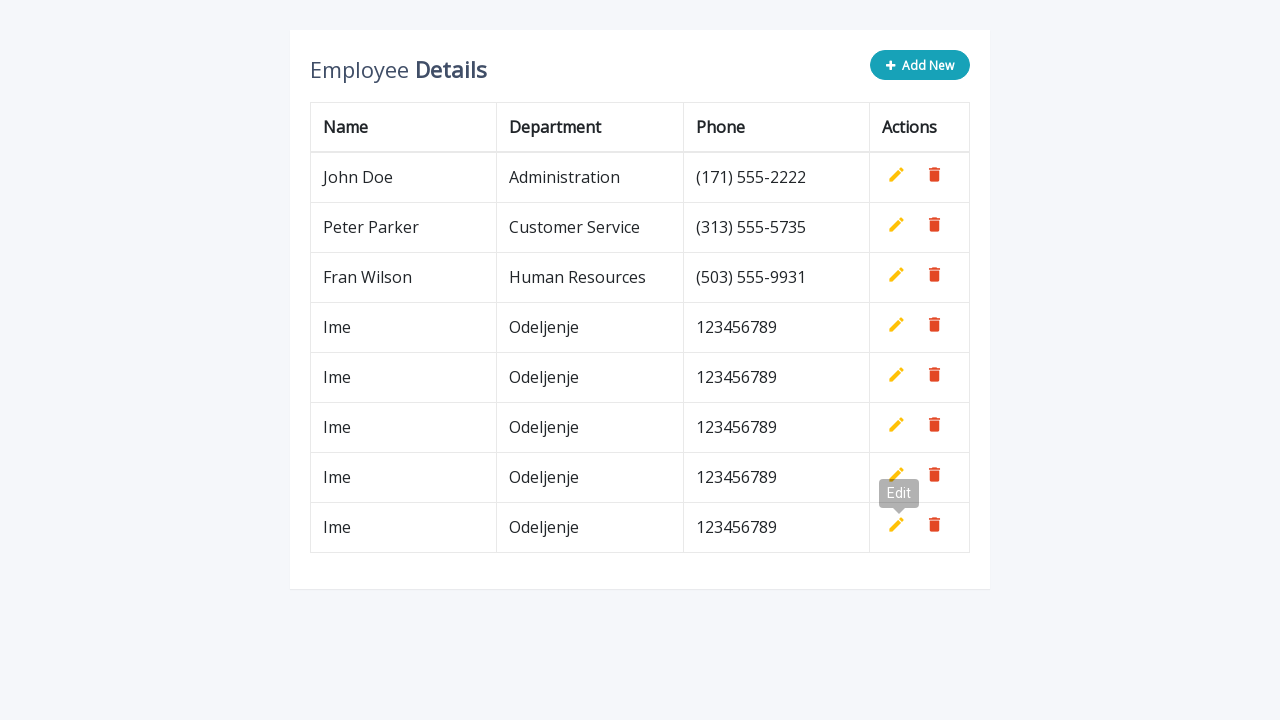

Waited 500ms before next iteration
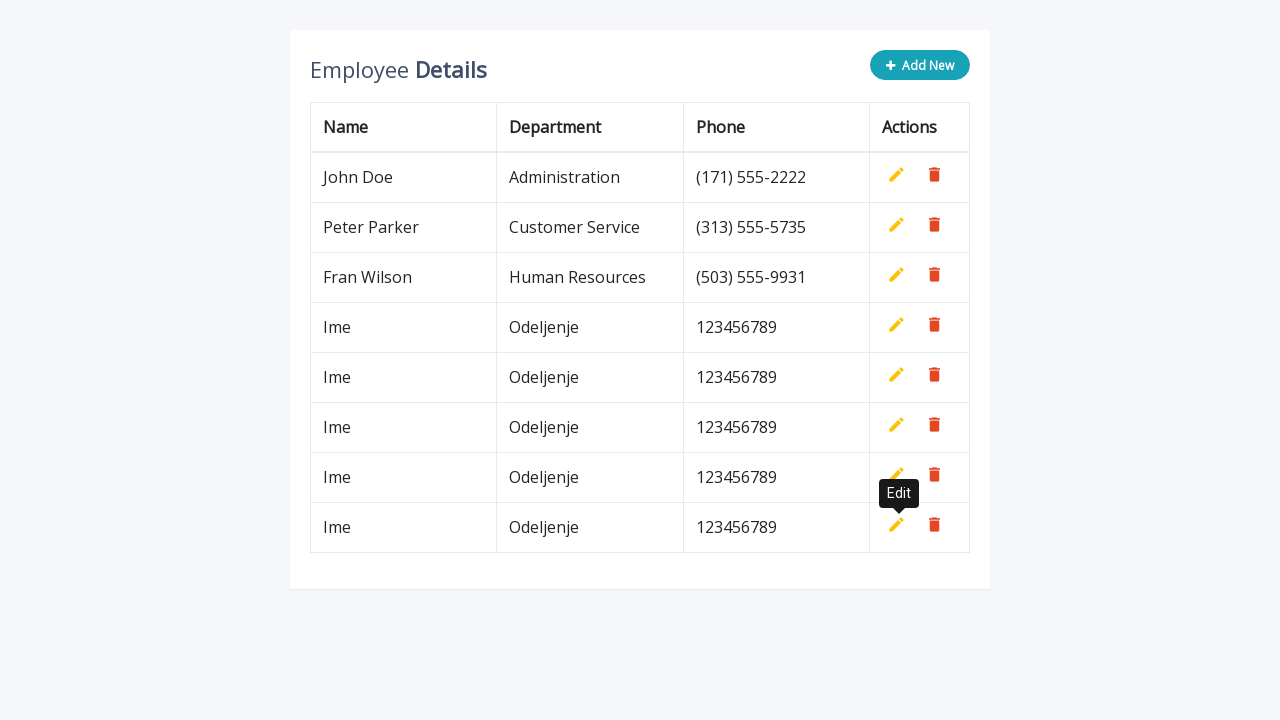

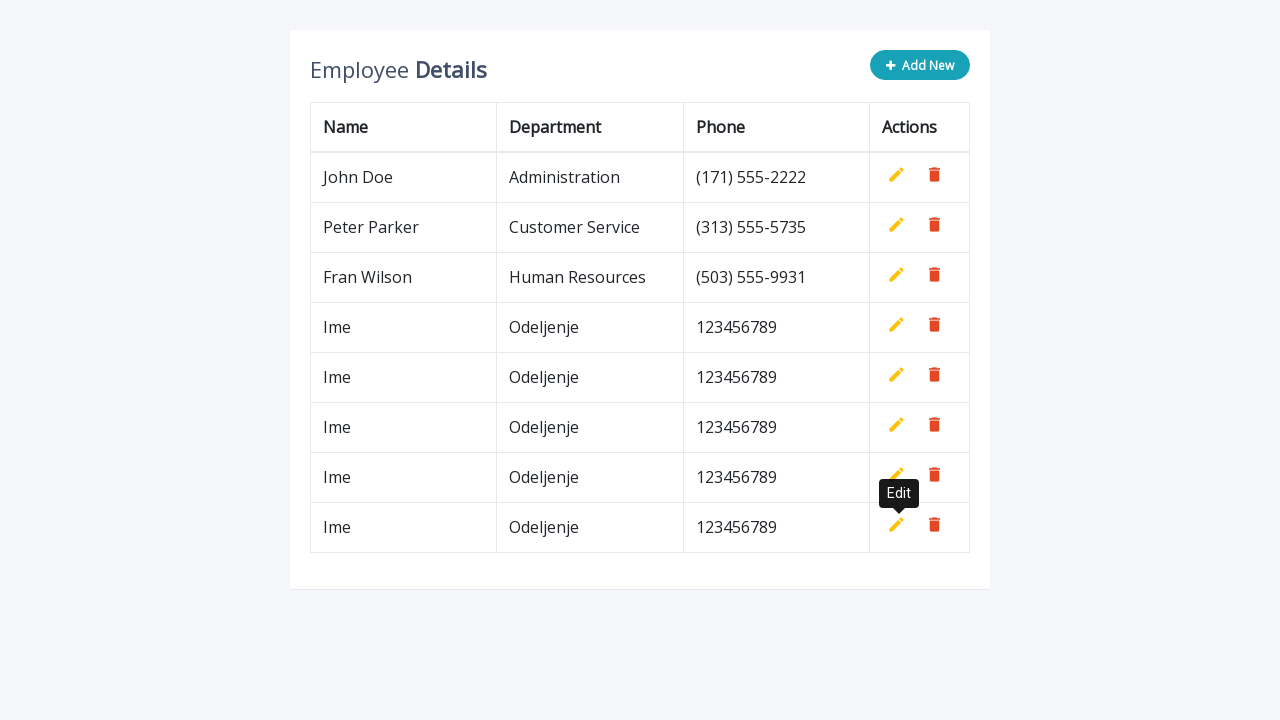